Tests multi-select dropdown functionality by selecting the first option and verifying the selected option text can be retrieved.

Starting URL: https://techcanvass.com/Examples/multi-select.html

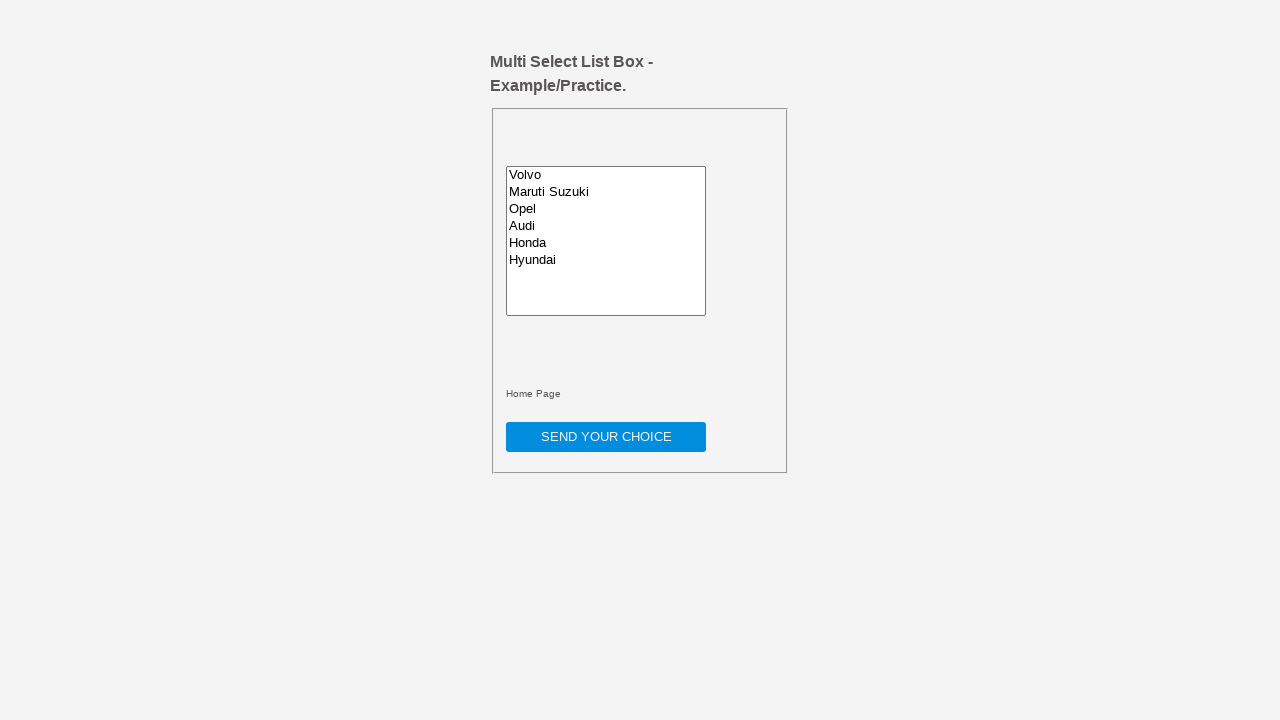

Located multi-select dropdown element
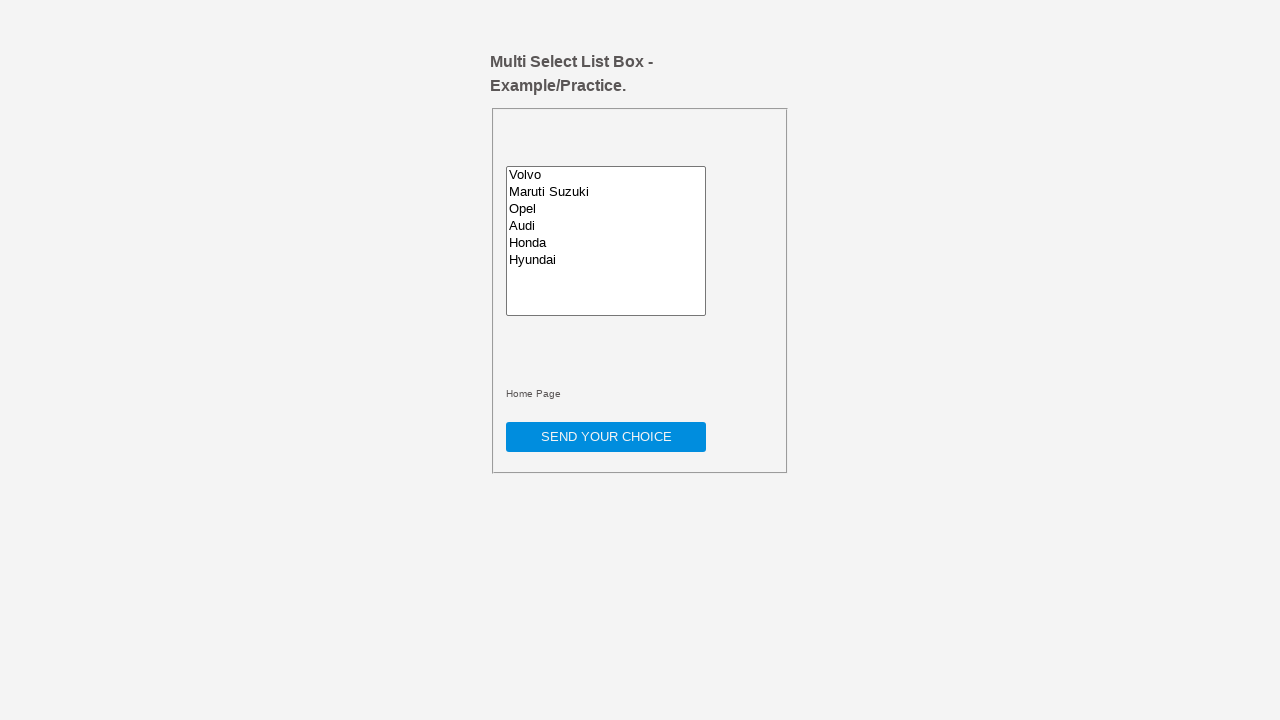

Selected first option in multi-select dropdown on xpath=/html/body/div/form/fieldset/select
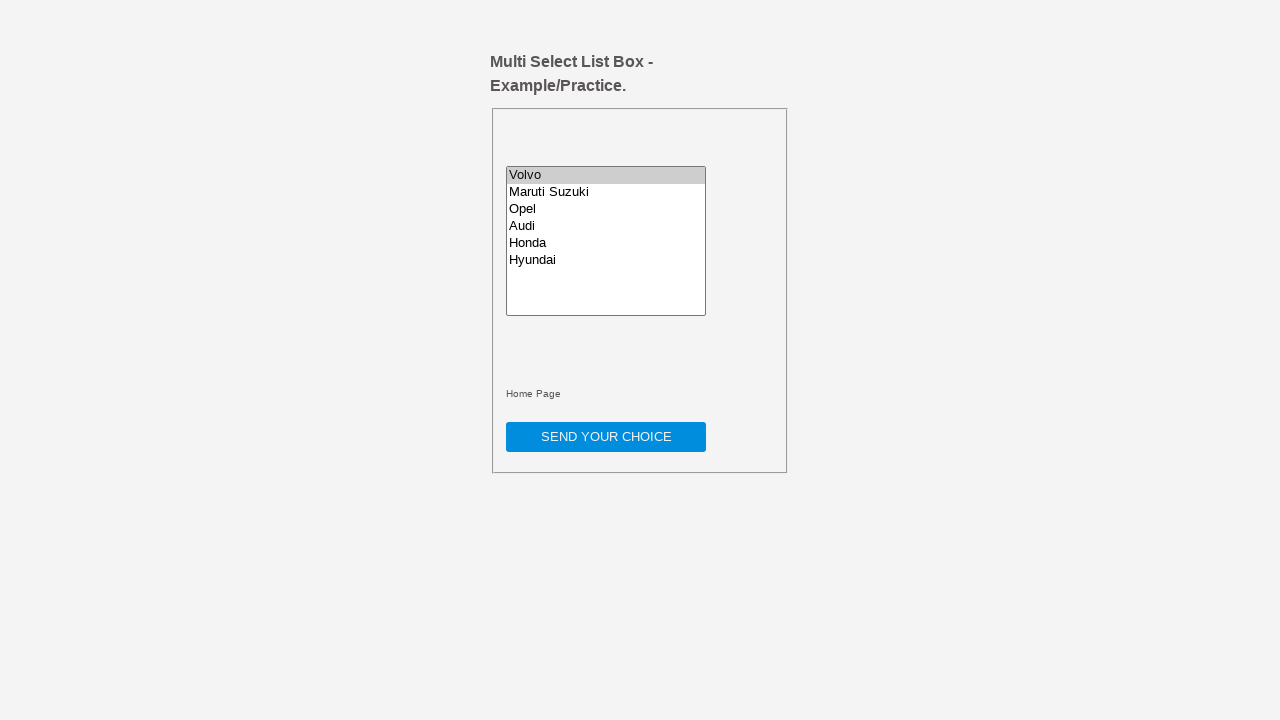

Located the checked option element
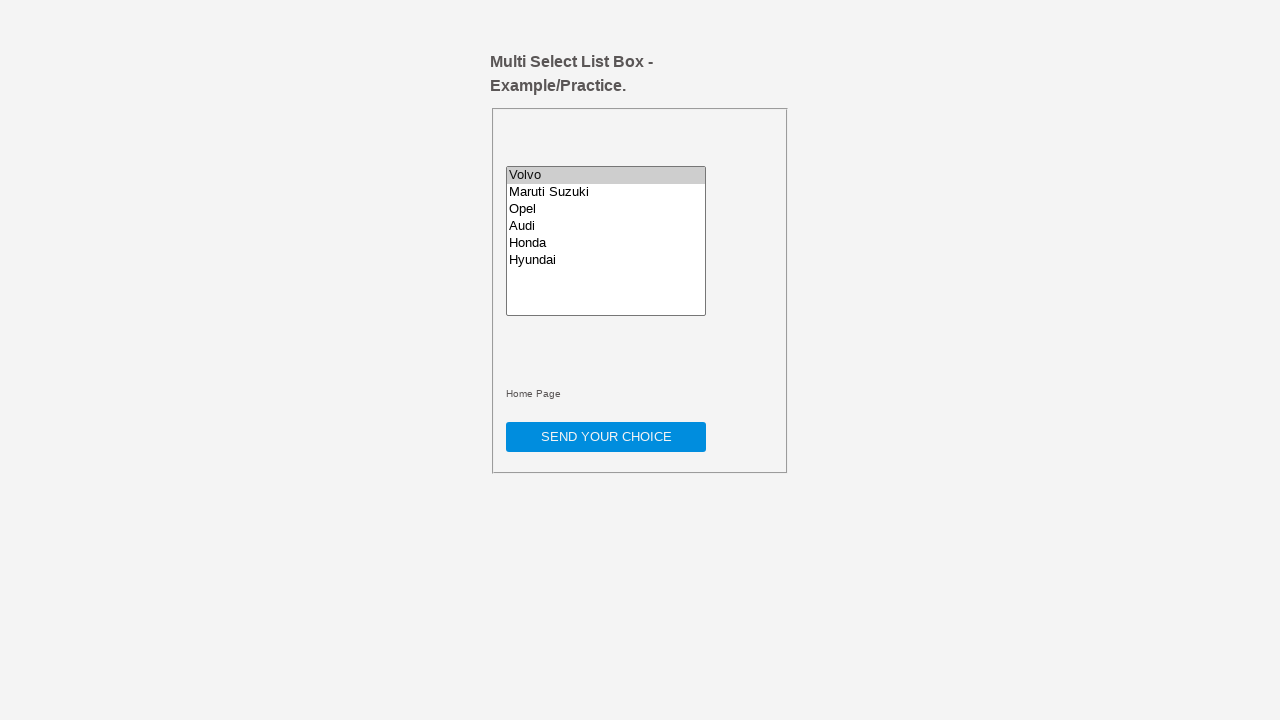

Retrieved selected option text: 'Volvo'
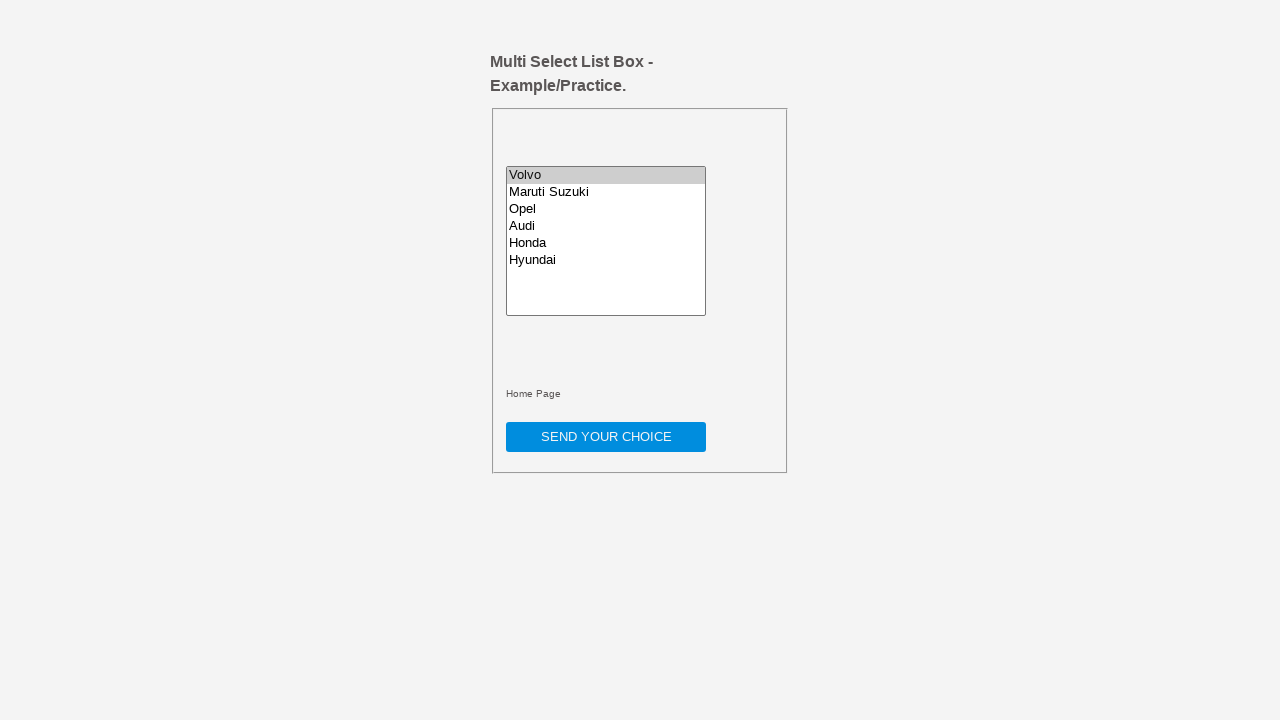

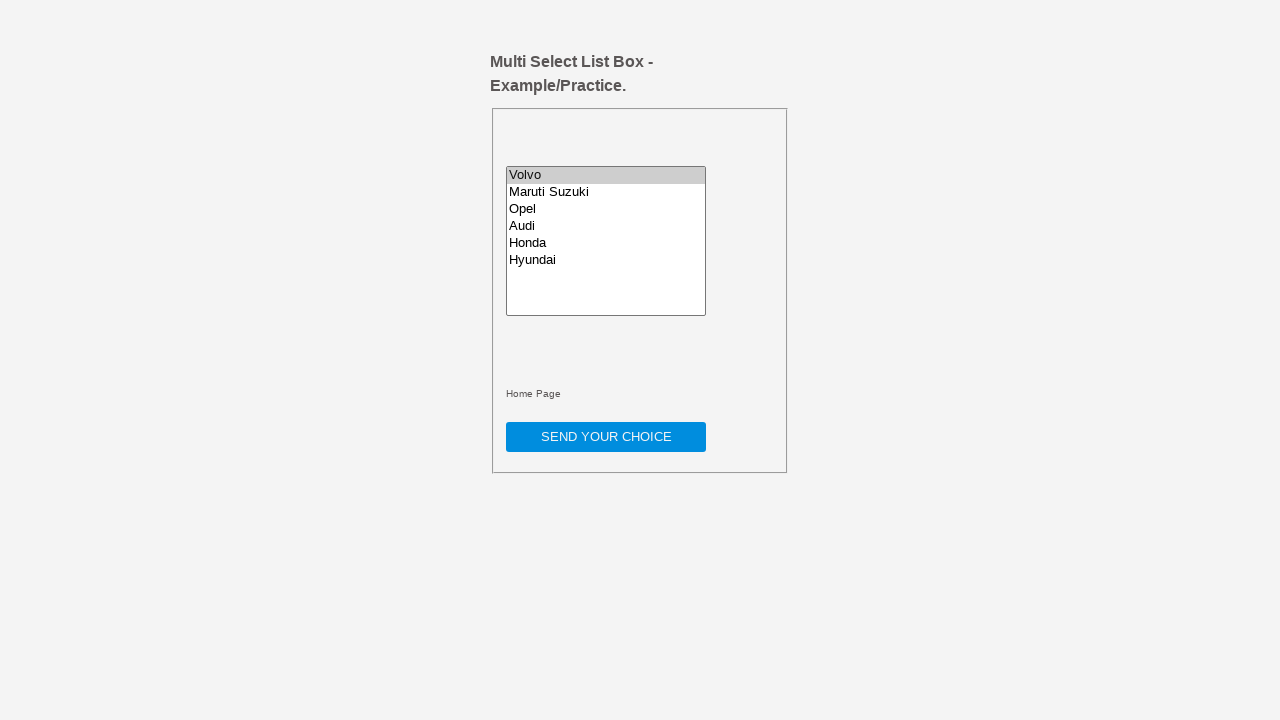